Tests a practice registration form by filling in personal details (name, email, phone, gender, subjects) and submitting the form.

Starting URL: https://demoqa.com/automation-practice-form

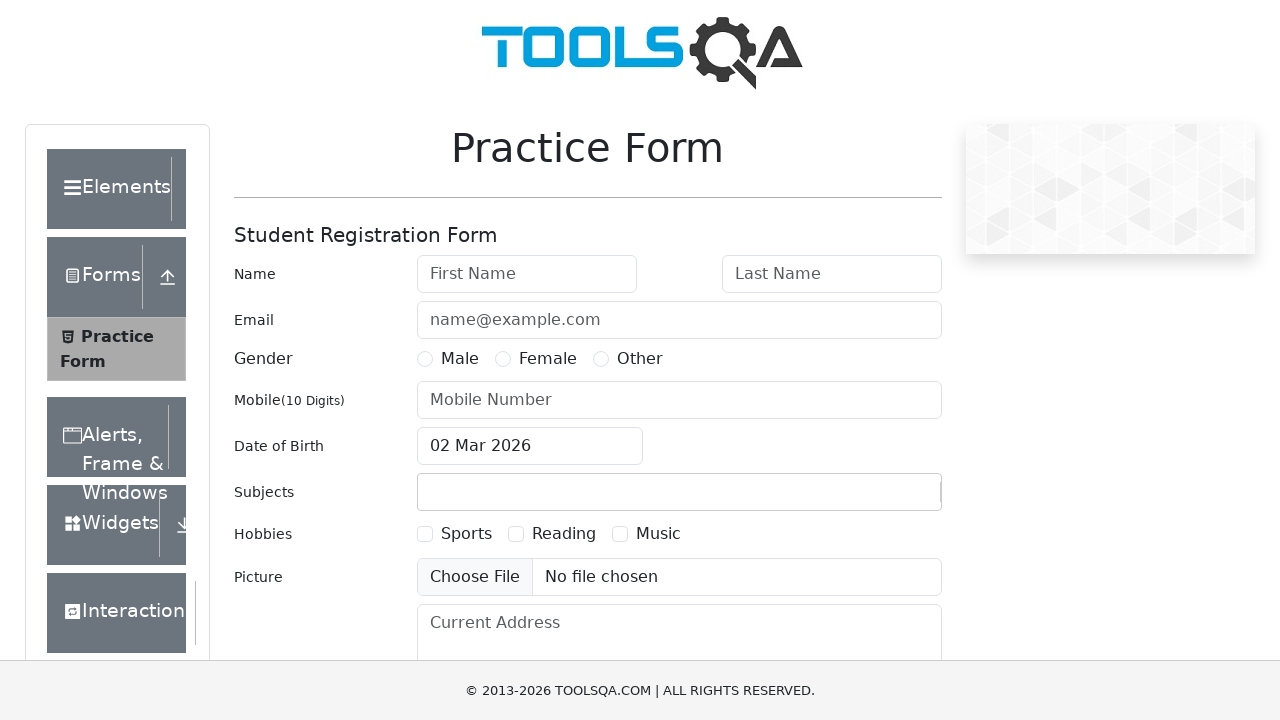

Filled first name field with 'Marcus' on internal:attr=[placeholder="First Name"i]
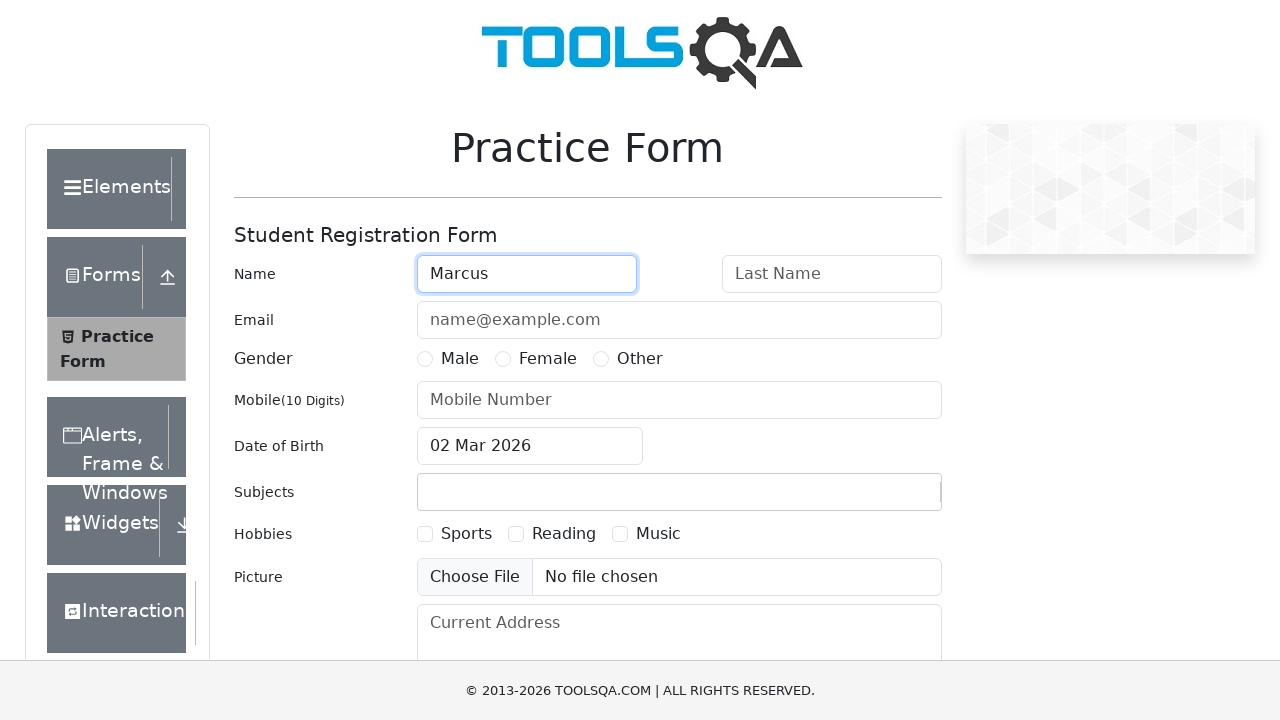

Filled last name field with 'Thompson' on internal:attr=[placeholder="Last Name"i]
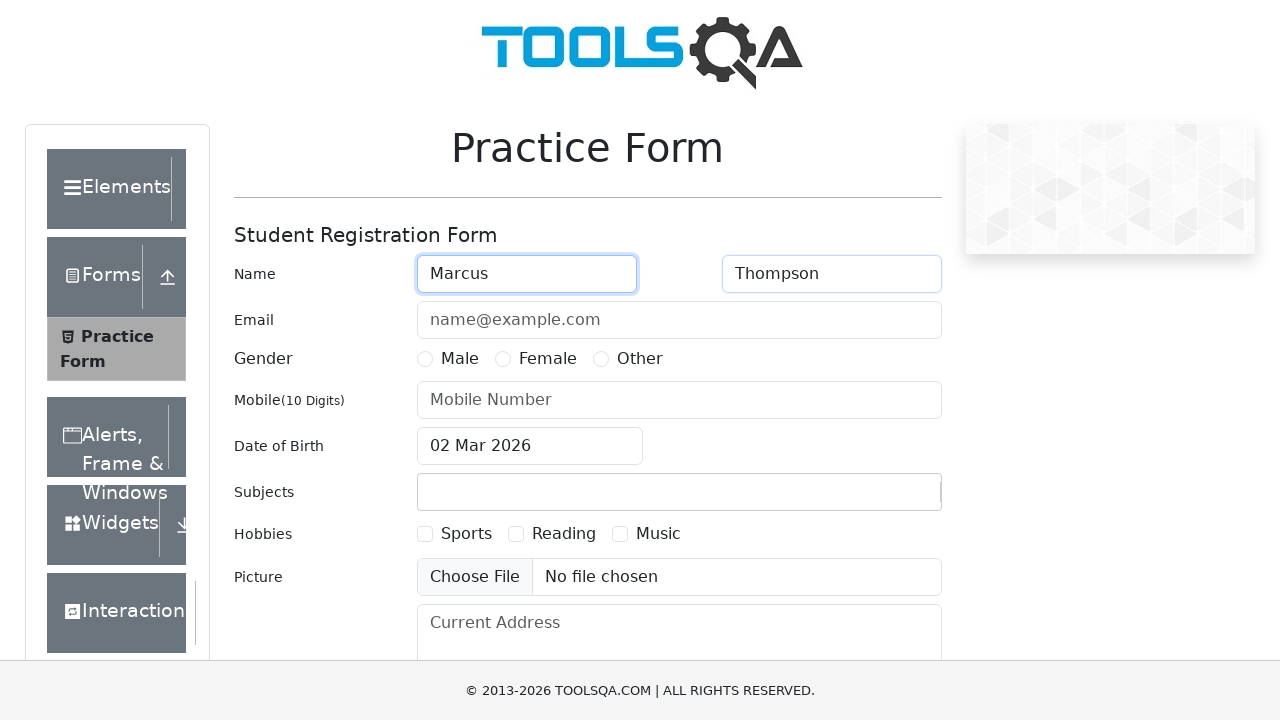

Filled email field with 'marcus.thompson@example.com' on internal:attr=[placeholder="name@example.com"i]
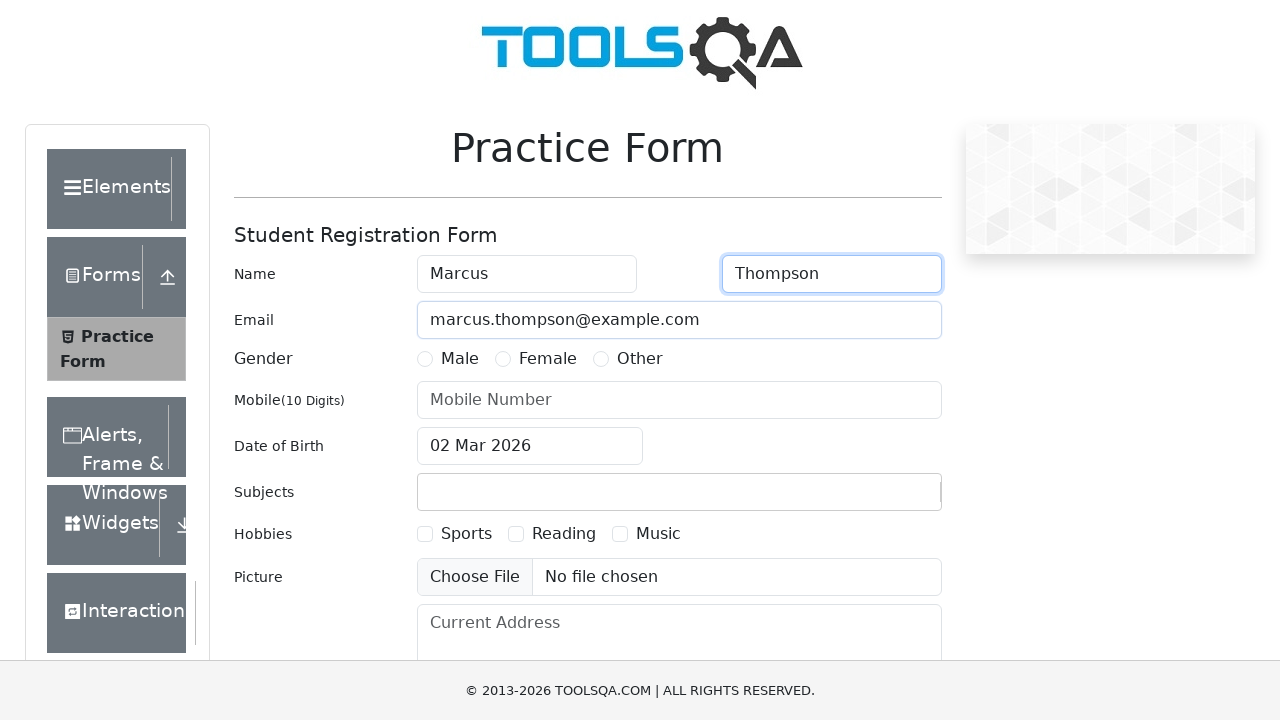

Filled phone number field with '9876543210' on internal:attr=[placeholder="Mobile Number"i]
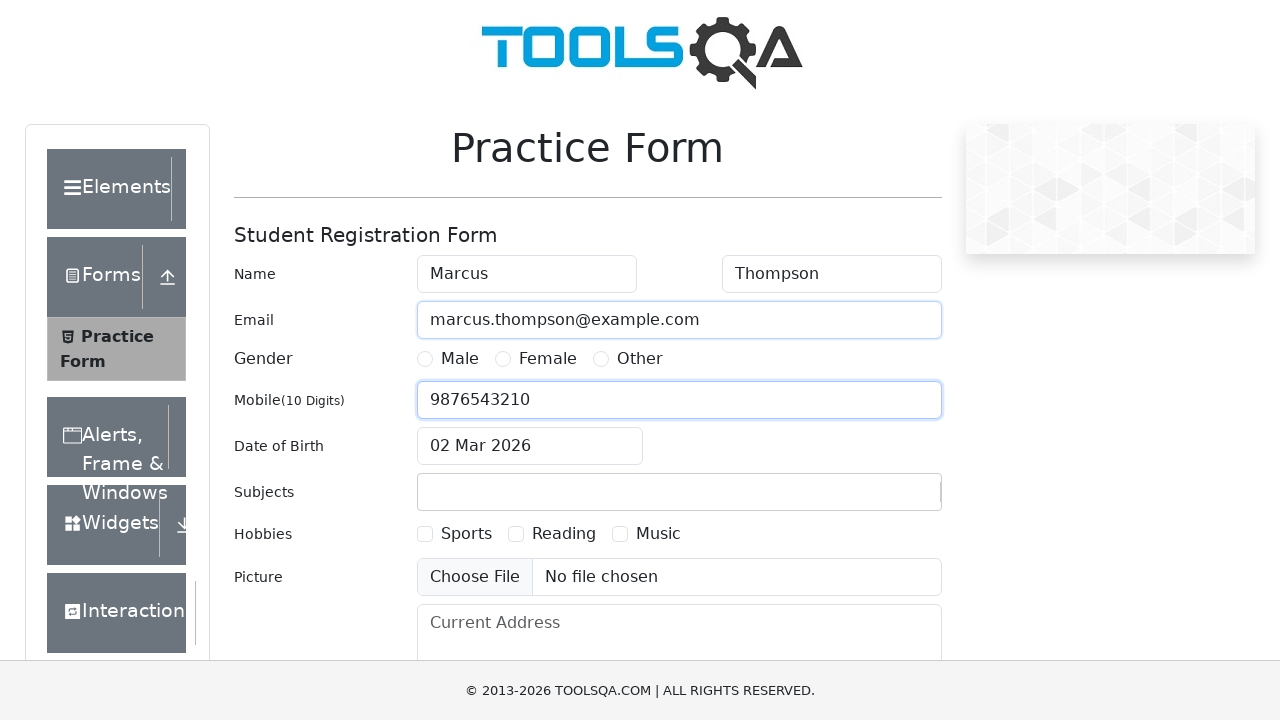

Selected 'Sports' subject at (466, 534) on internal:text="Sports"i
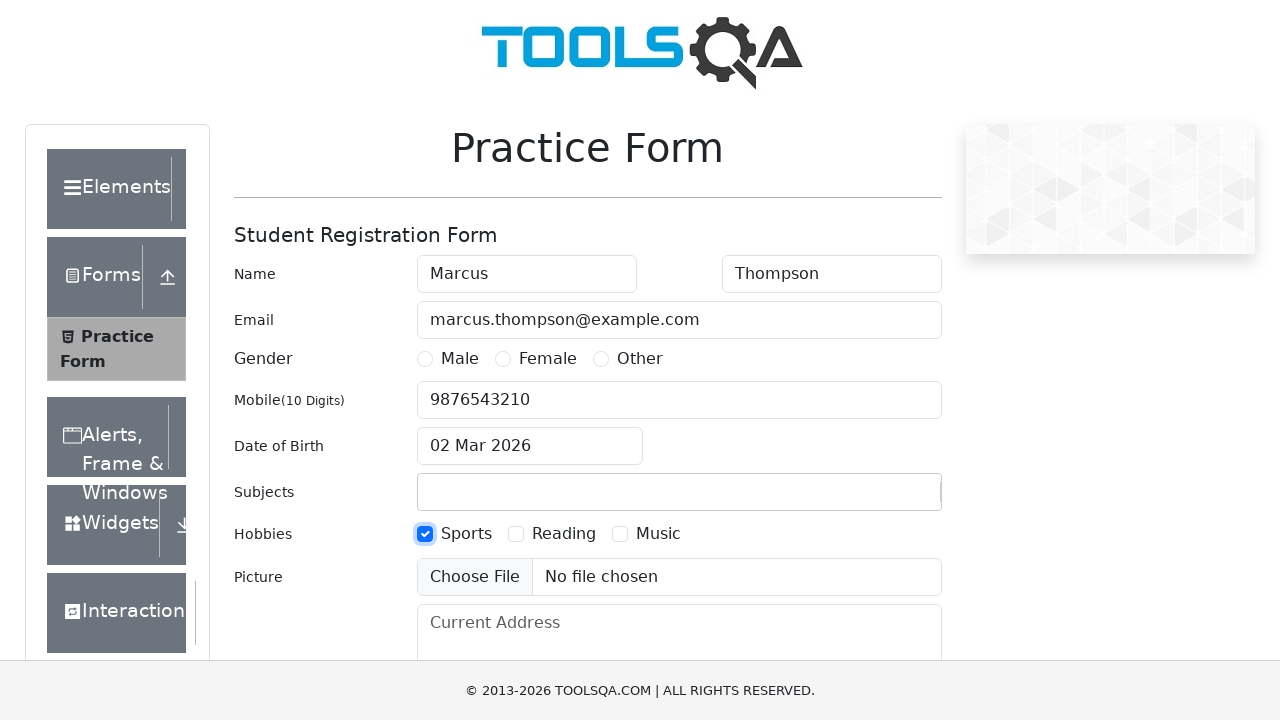

Selected 'Music' subject at (658, 534) on internal:text="Music"i
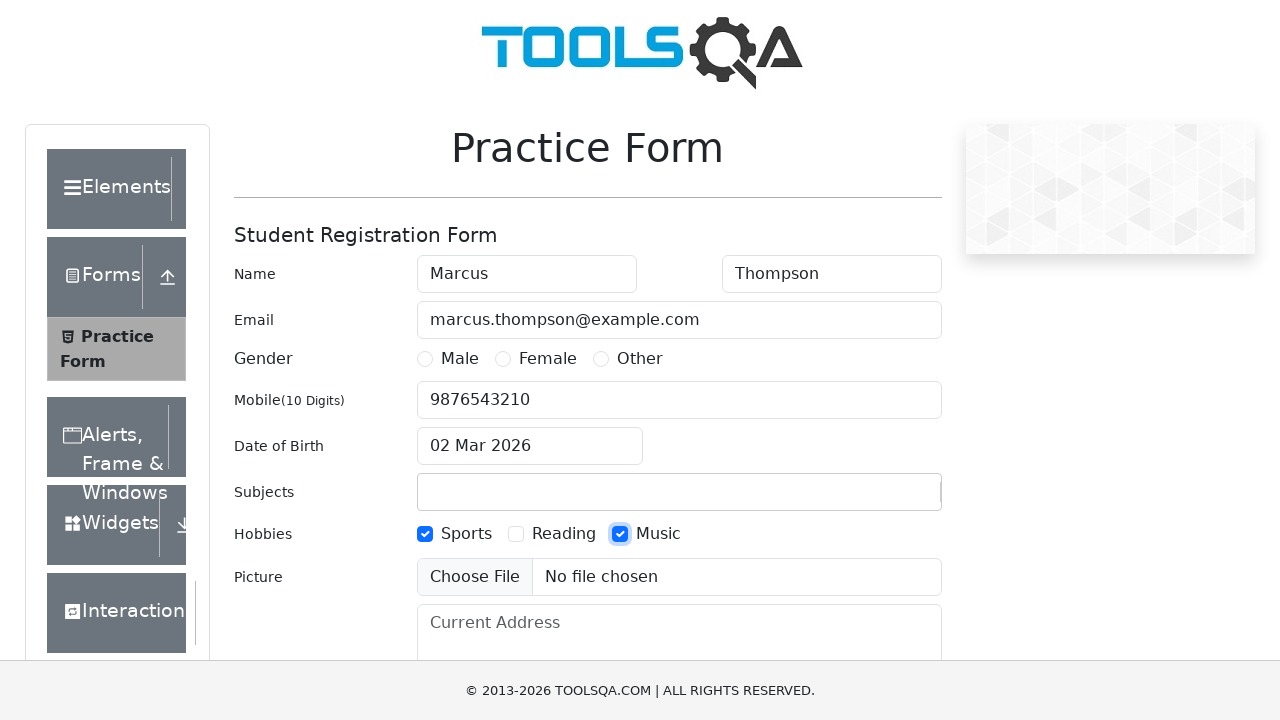

Selected 'Male' gender option at (460, 359) on internal:text="Male"s
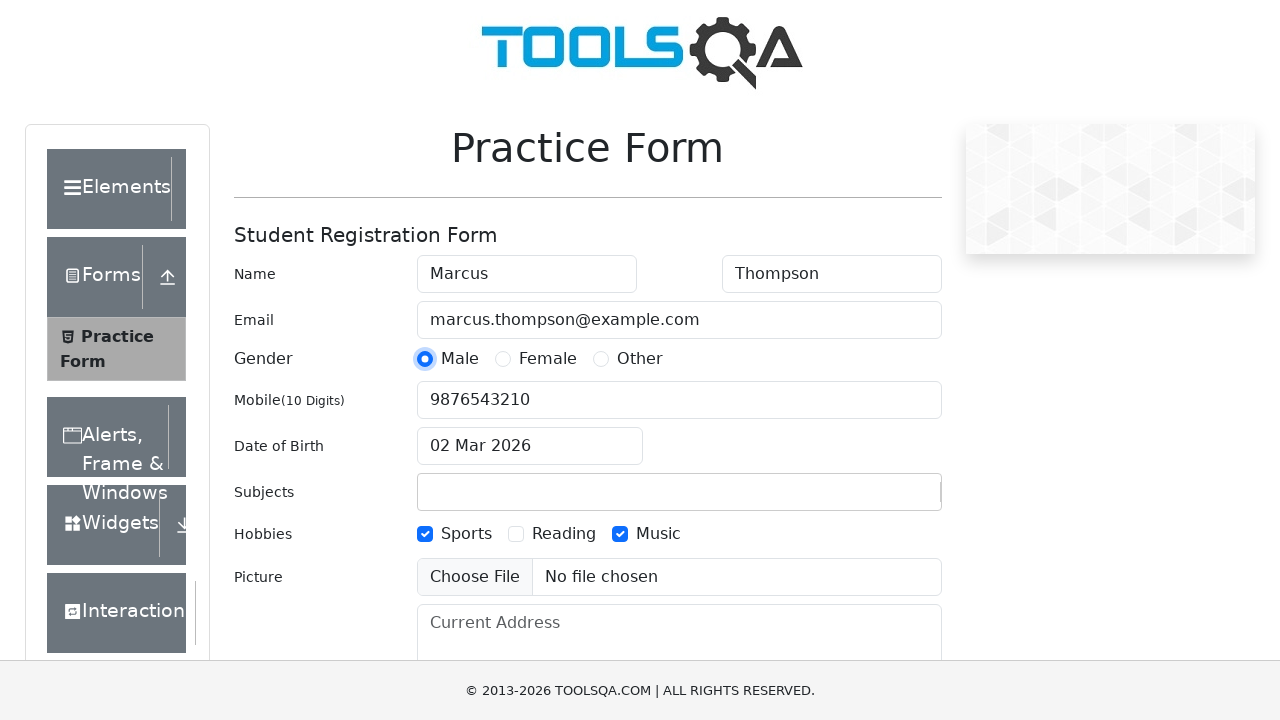

Clicked Submit button to submit the registration form at (885, 499) on internal:role=button[name="Submit"i]
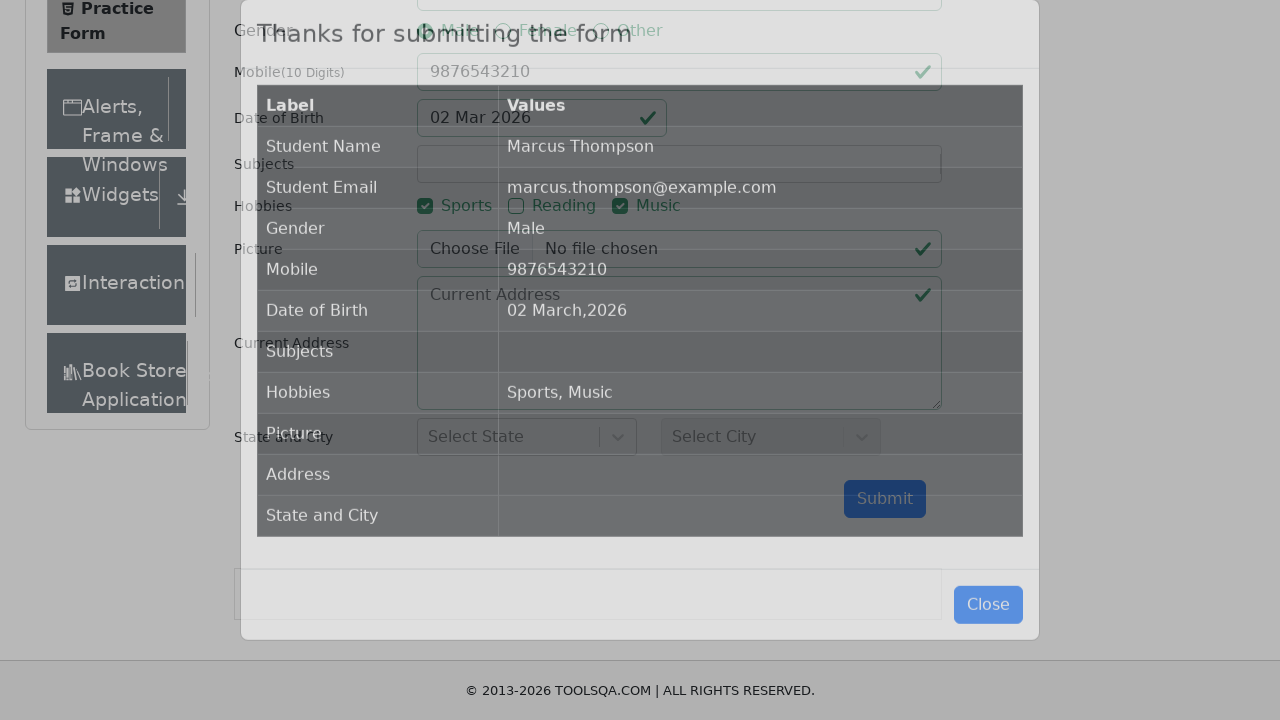

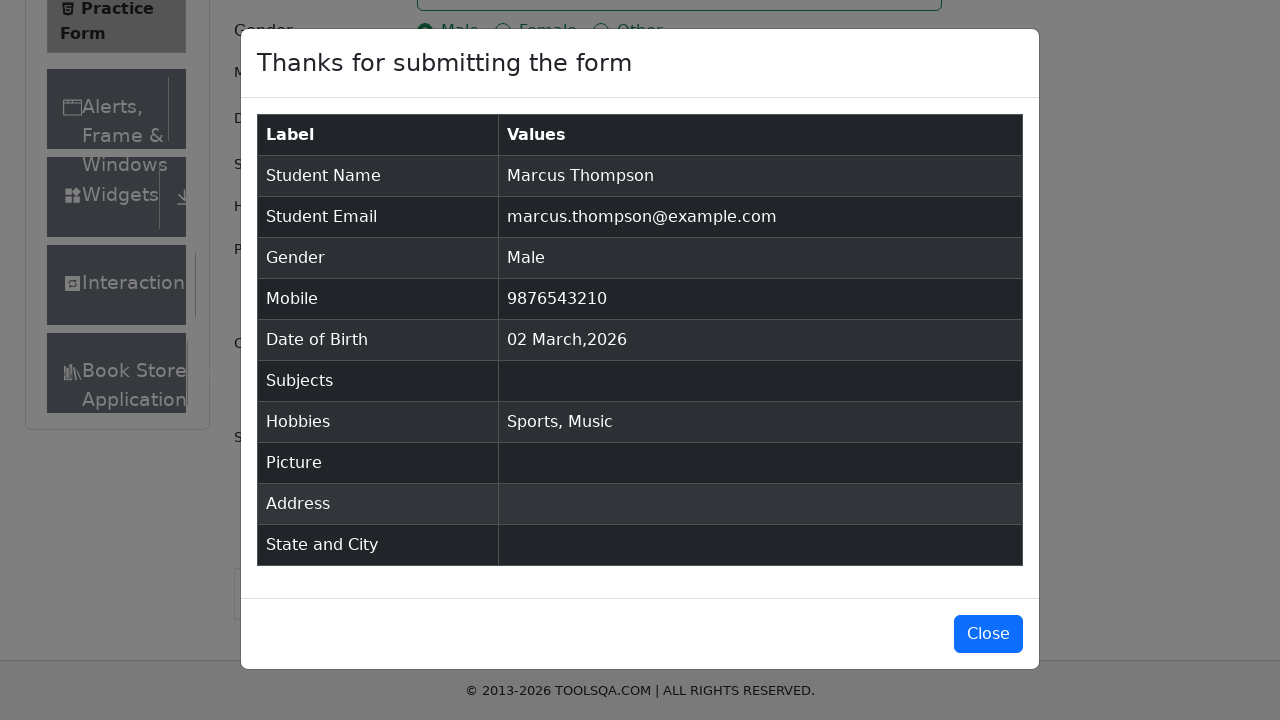